Tests an e-commerce shopping cart flow by searching for products, adding them to cart, applying a promo code, and verifying prices and discounts

Starting URL: https://rahulshettyacademy.com/seleniumPractise/#/

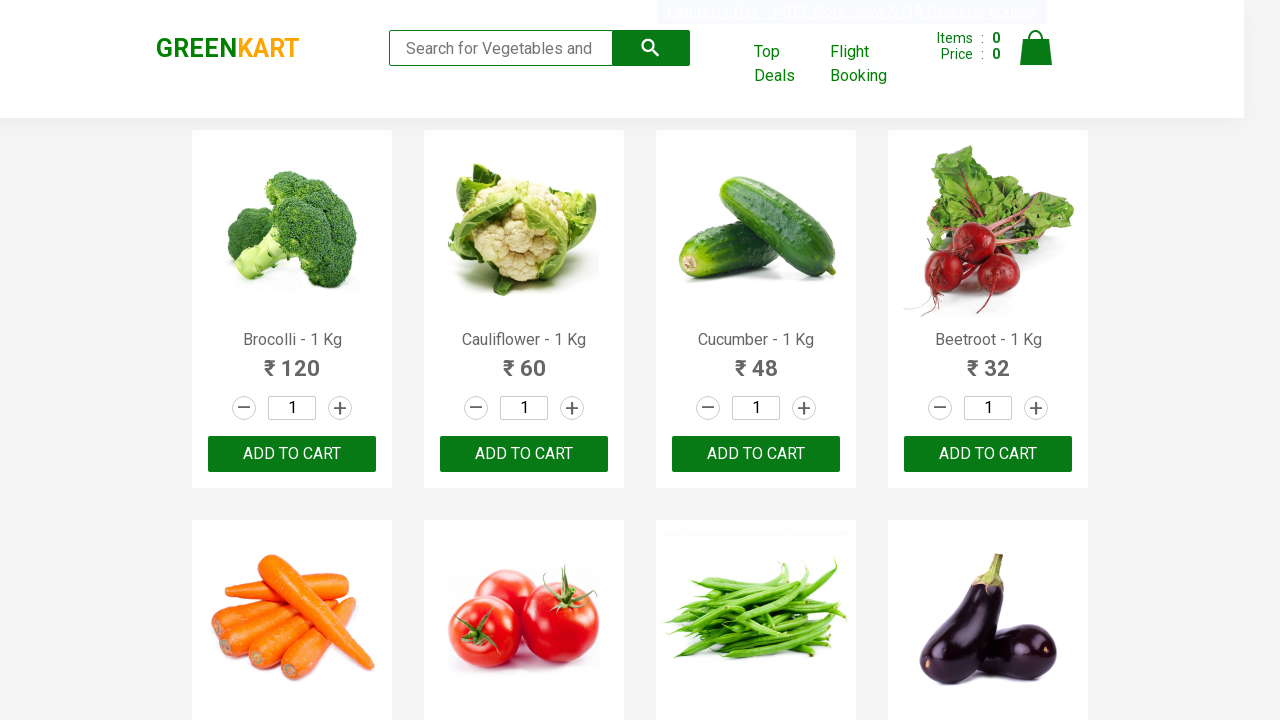

Filled search keyword field with 'ap' on input.search-keyword
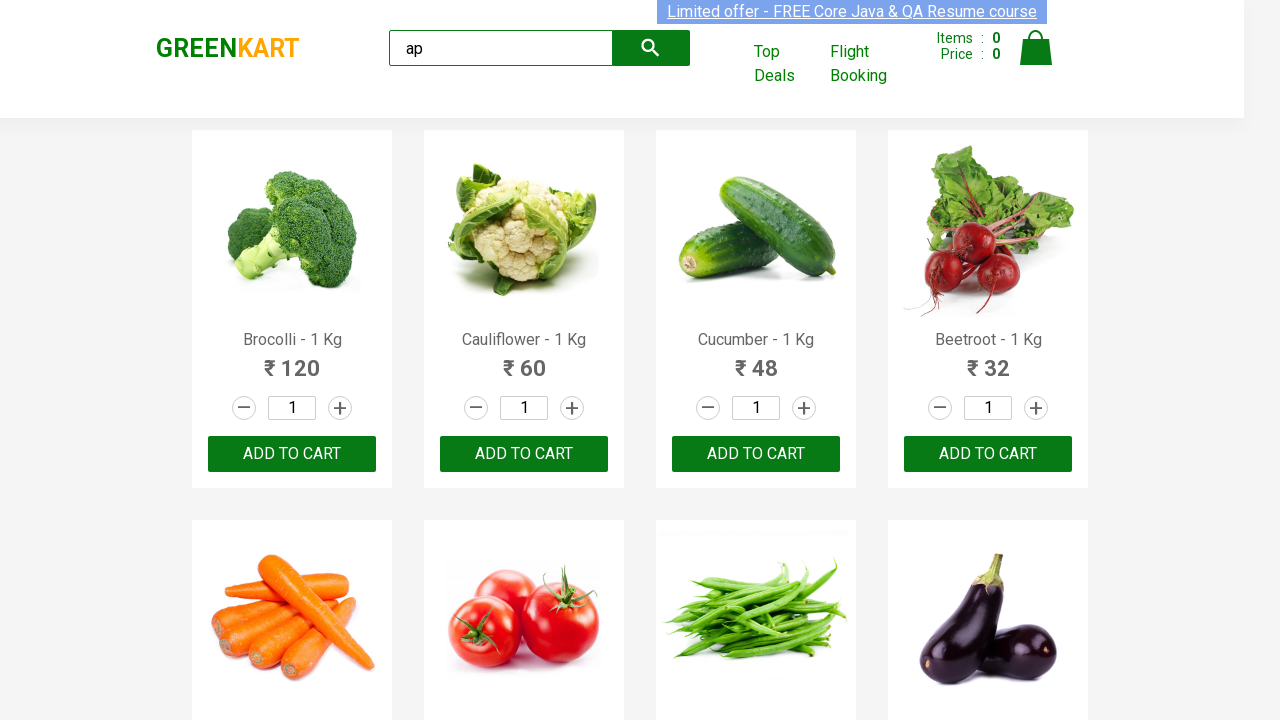

Waited 4 seconds for search results to filter
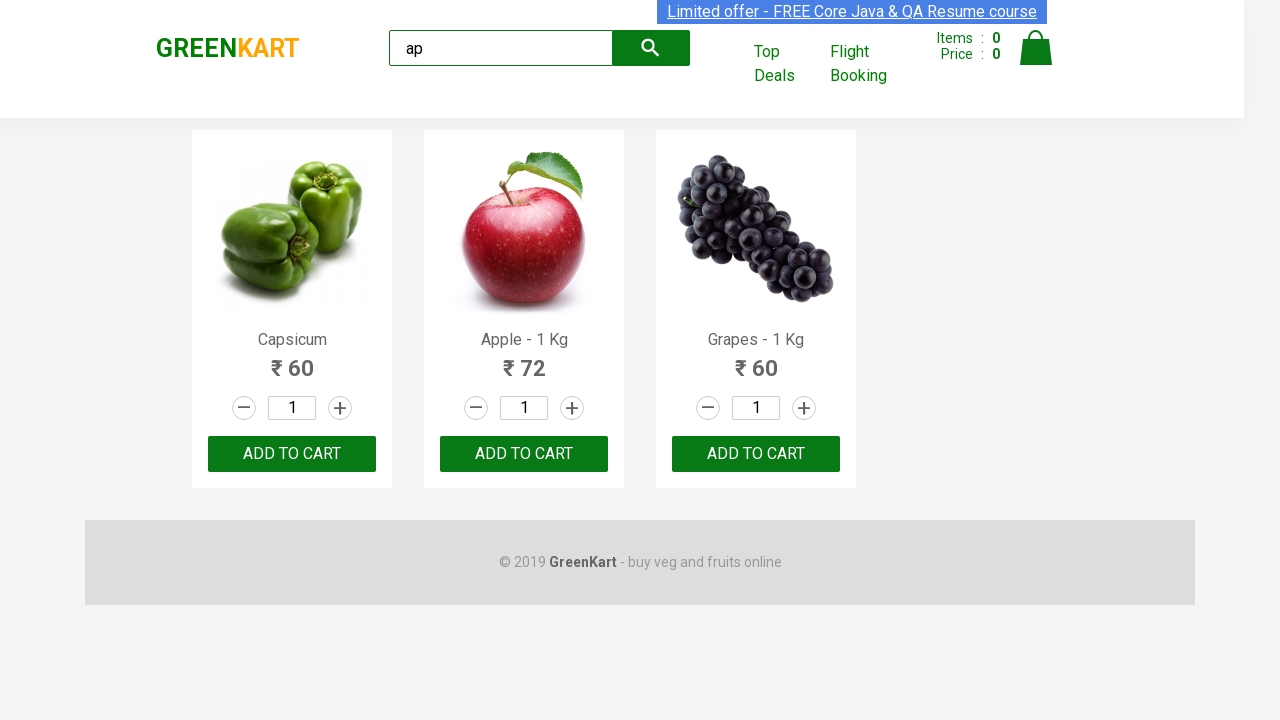

Located all 'ADD TO CART' buttons matching the search results
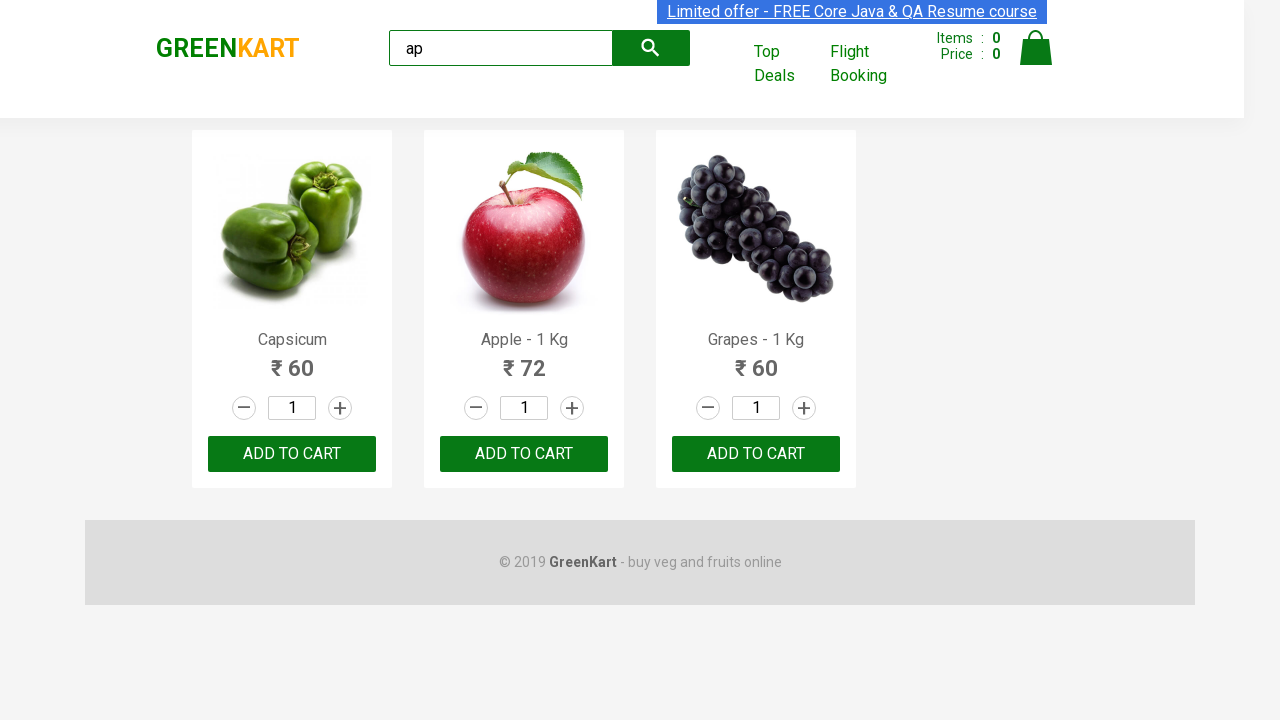

Clicked 'ADD TO CART' button to add product to cart at (292, 454) on xpath=//div[@class='product-action']/button >> nth=0
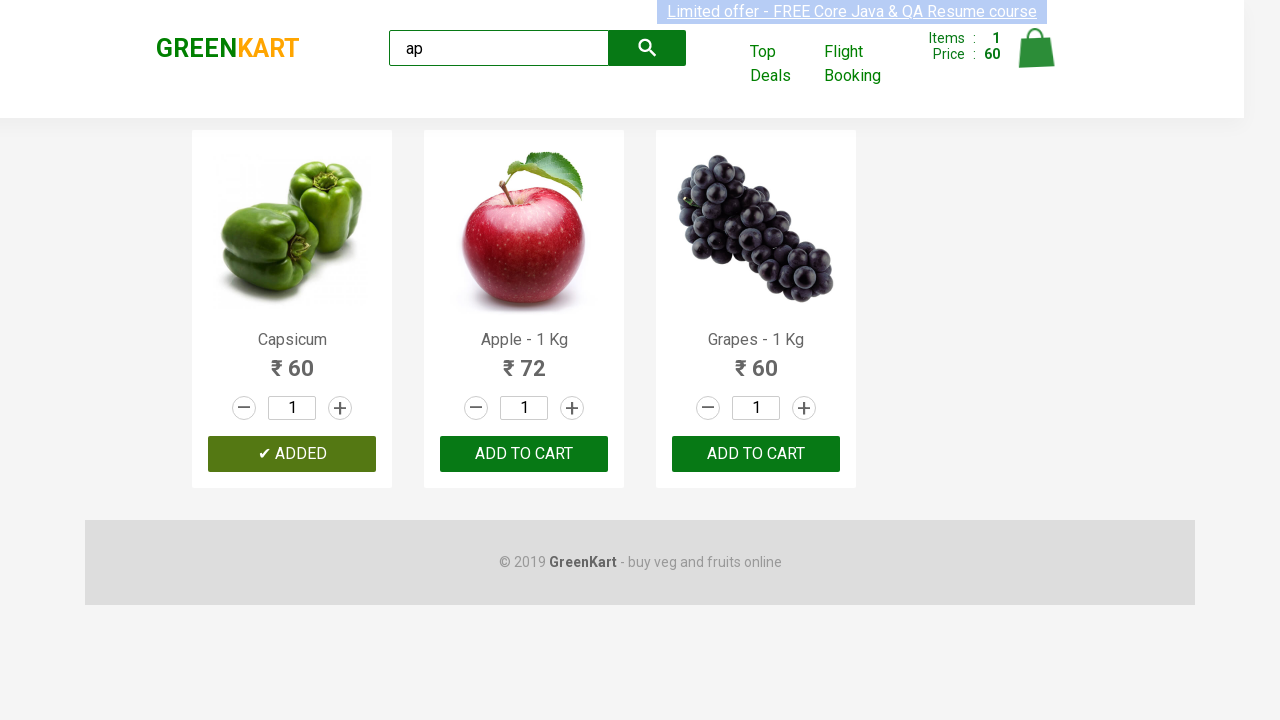

Clicked 'ADD TO CART' button to add product to cart at (524, 454) on xpath=//div[@class='product-action']/button >> nth=1
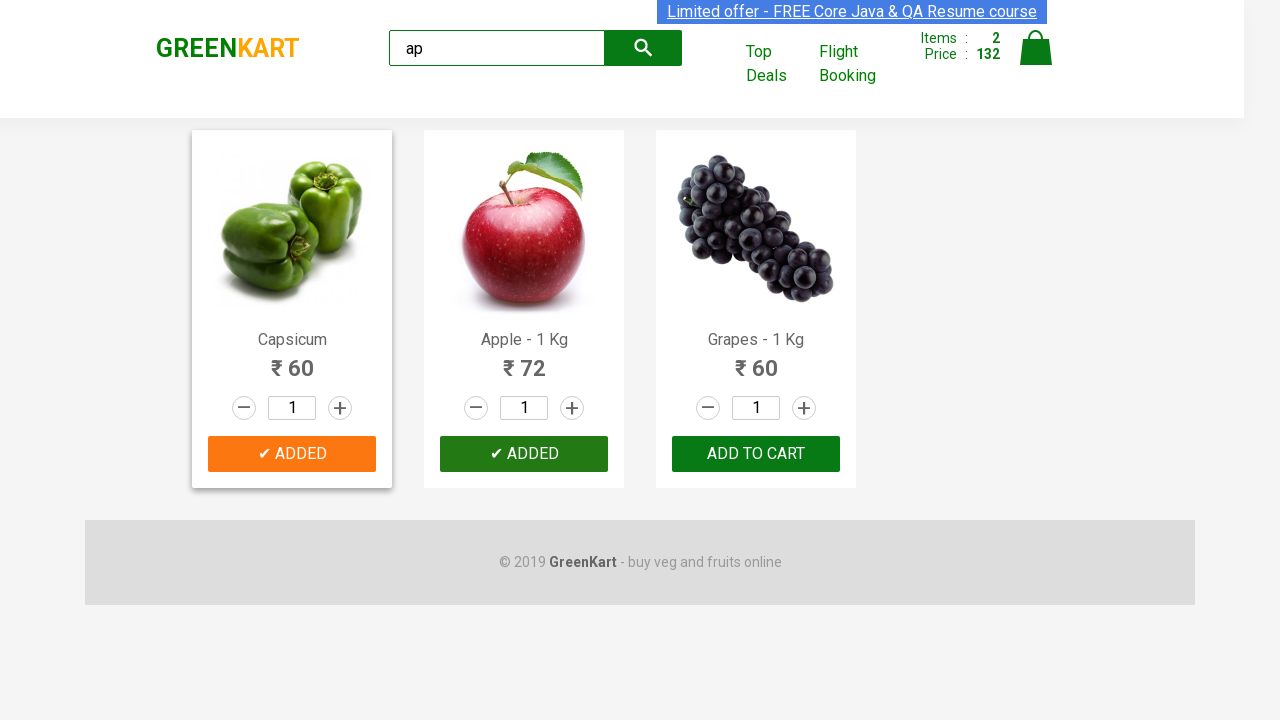

Clicked 'ADD TO CART' button to add product to cart at (756, 454) on xpath=//div[@class='product-action']/button >> nth=2
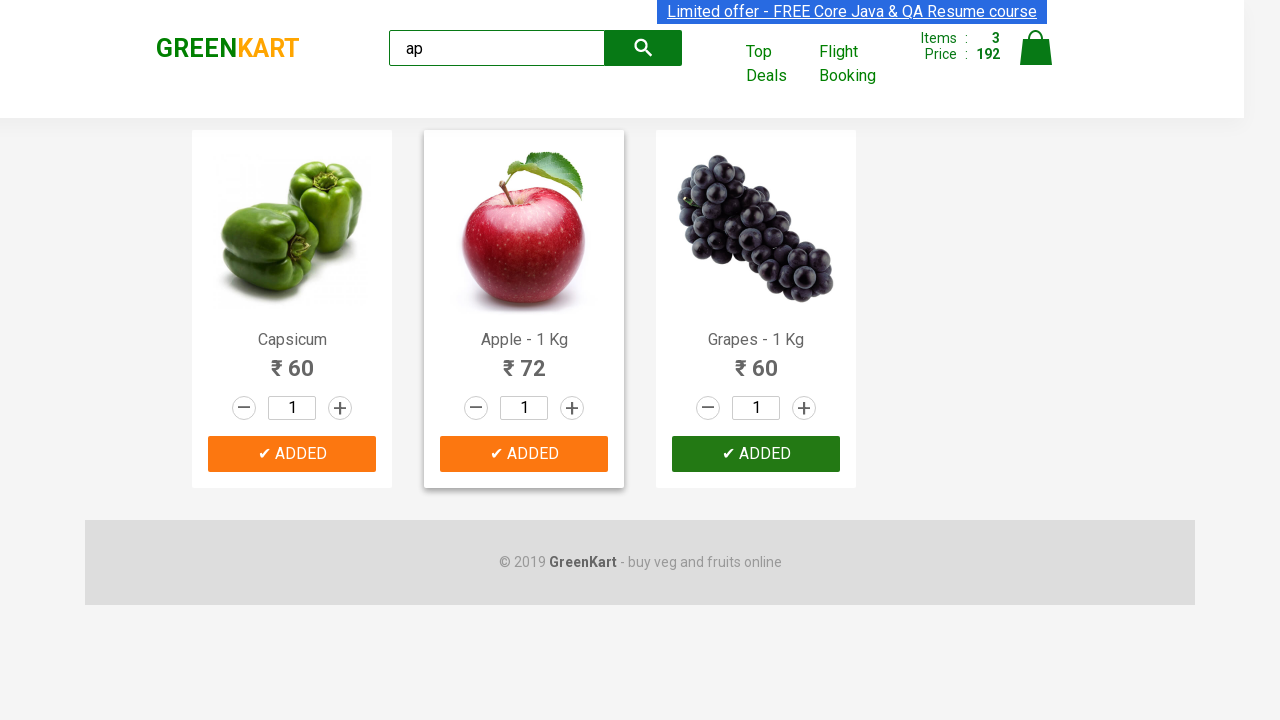

Clicked on cart icon to view cart at (1036, 48) on img[alt='Cart']
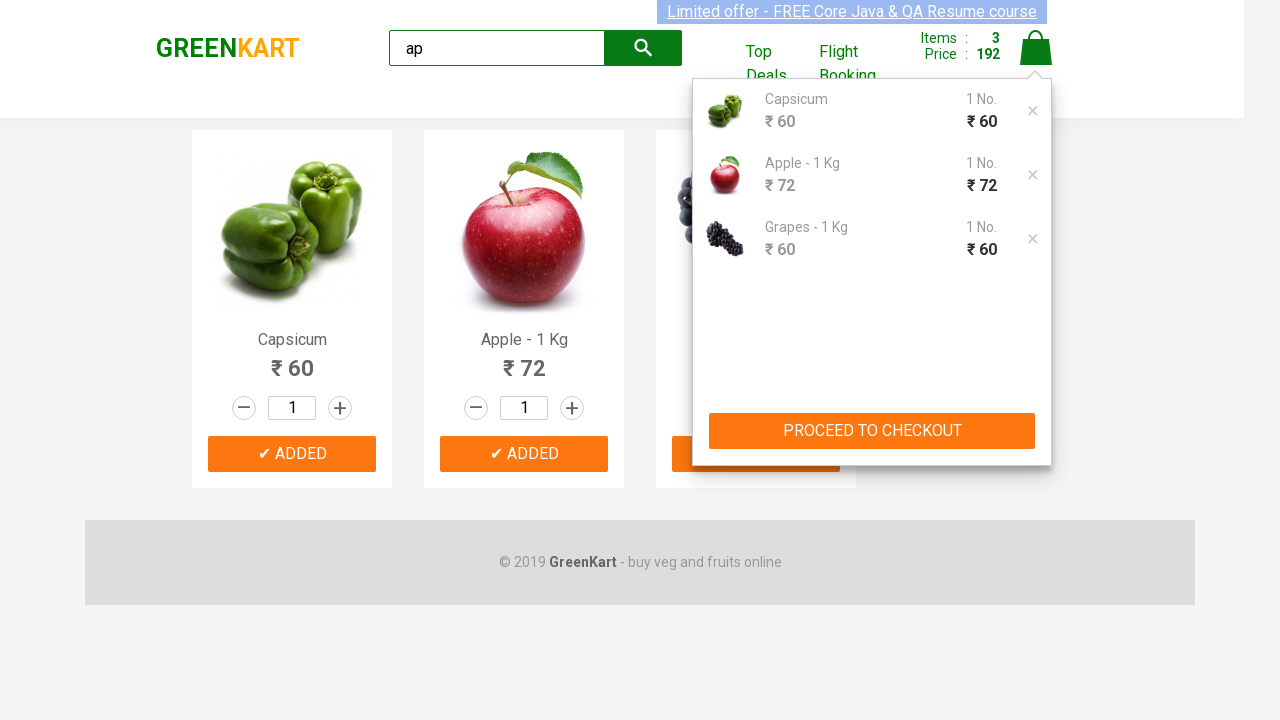

Clicked 'PROCEED TO CHECKOUT' button at (872, 431) on xpath=//button[text()='PROCEED TO CHECKOUT']
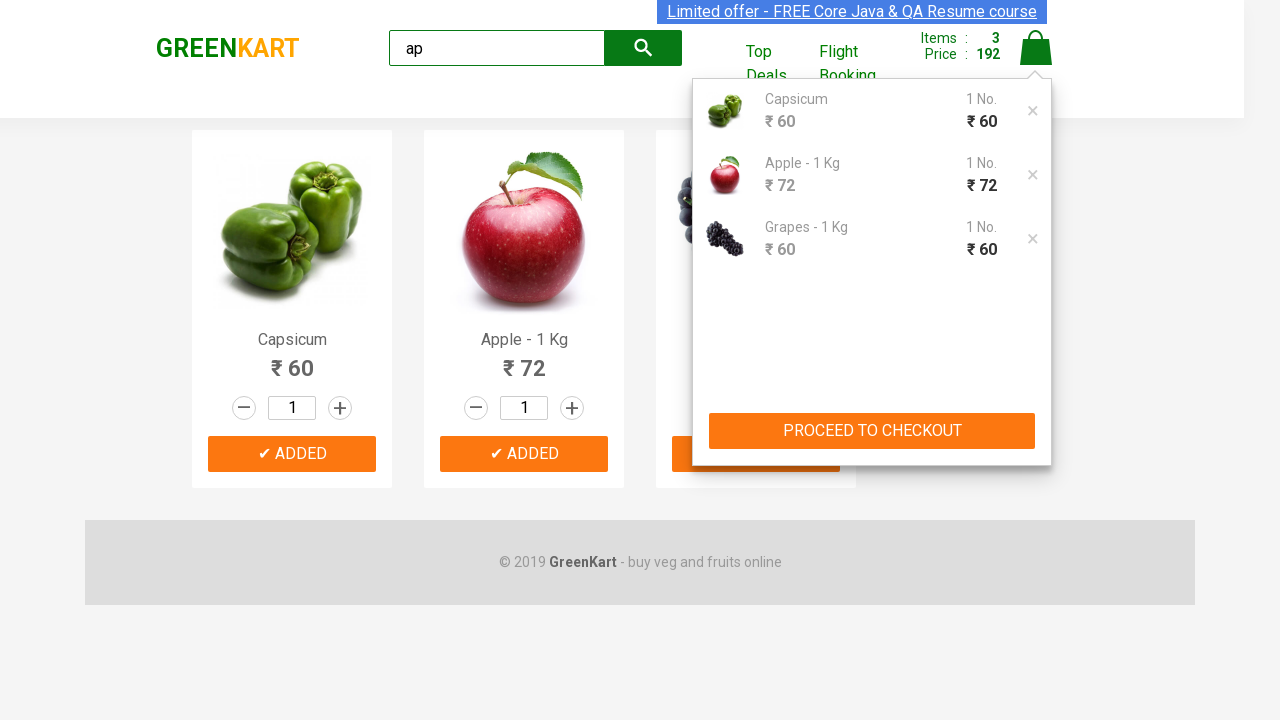

Promo code input field became visible
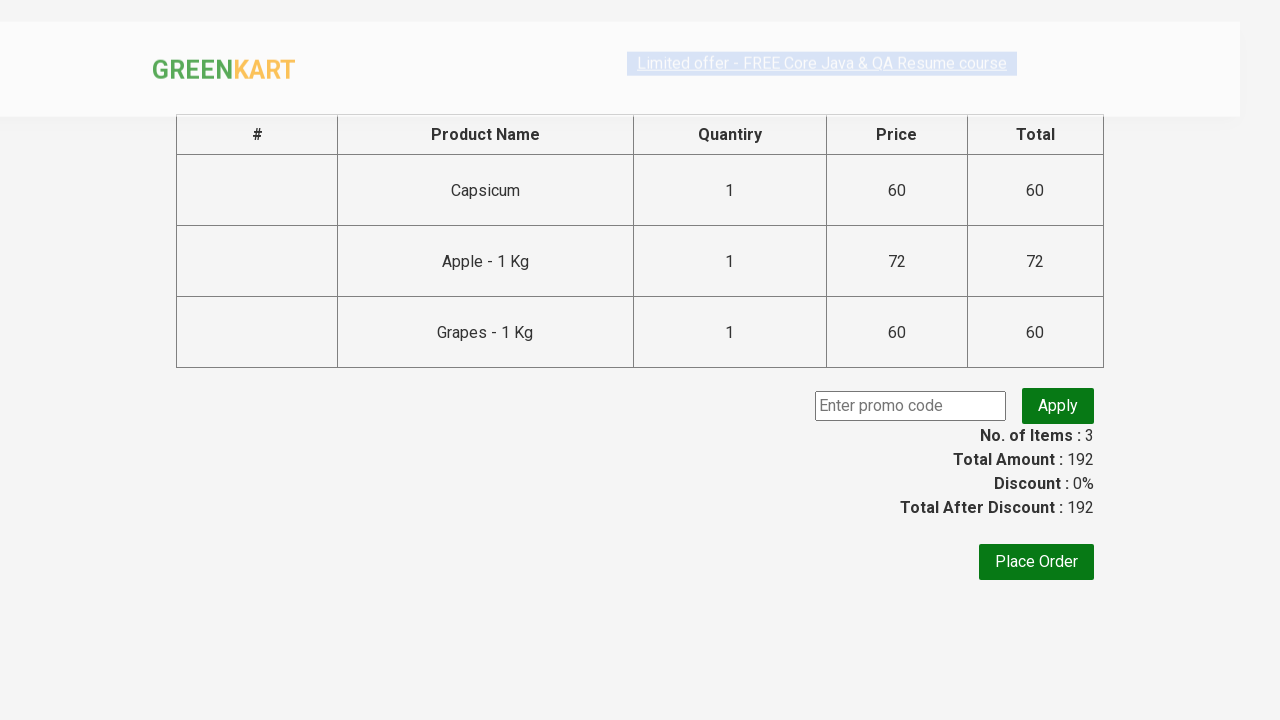

Filled promo code input field with 'rahulshettyacademy' on input[class='promoCode']
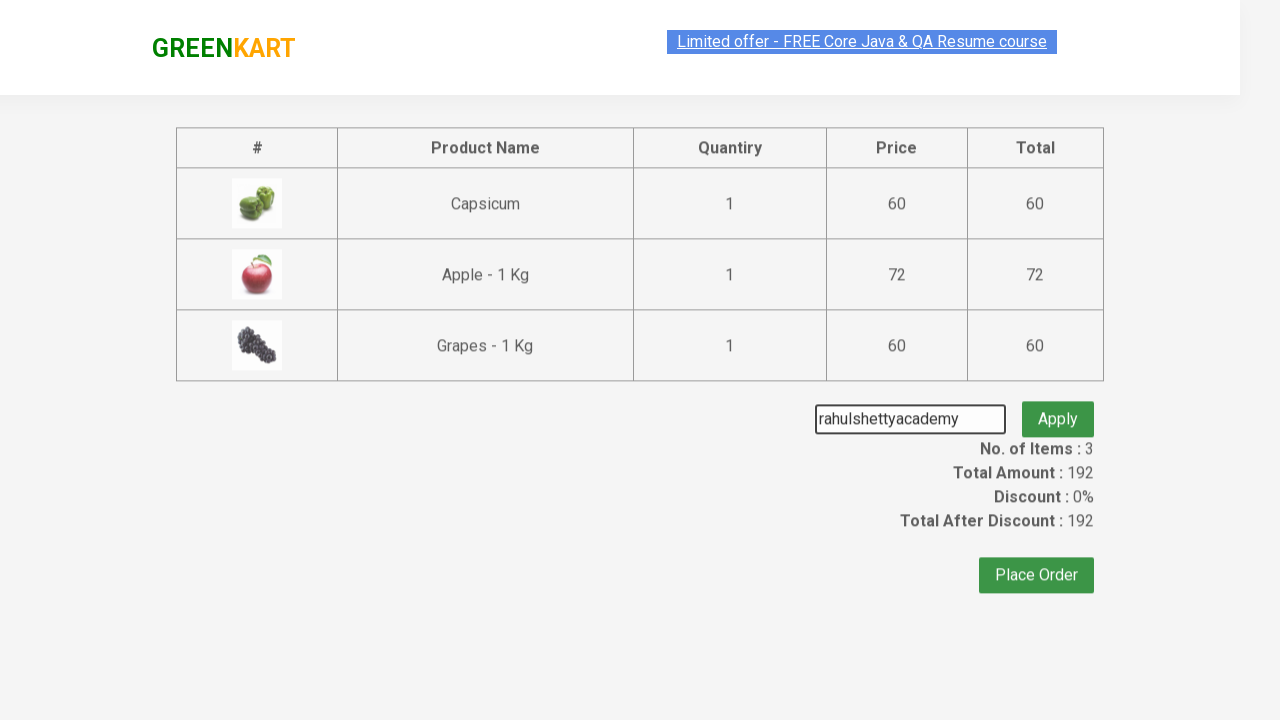

Clicked promo code apply button at (1058, 406) on .promoBtn
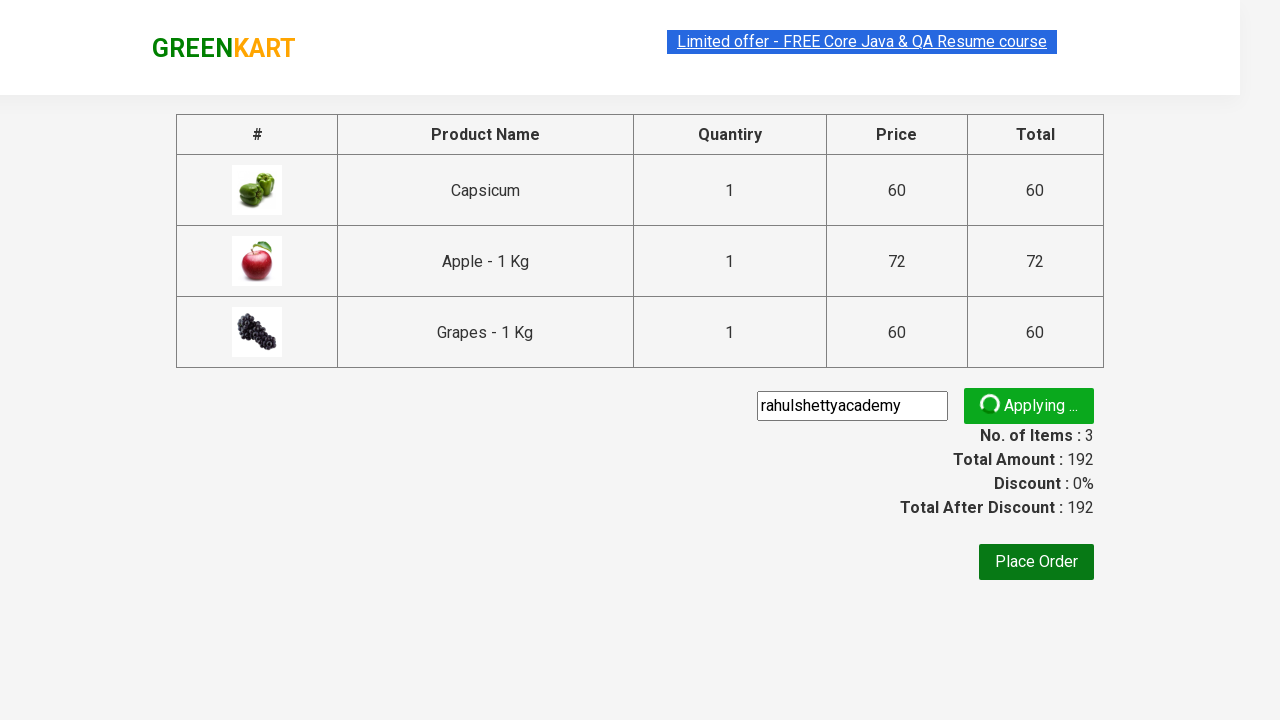

Promo code was successfully applied - promo info displayed
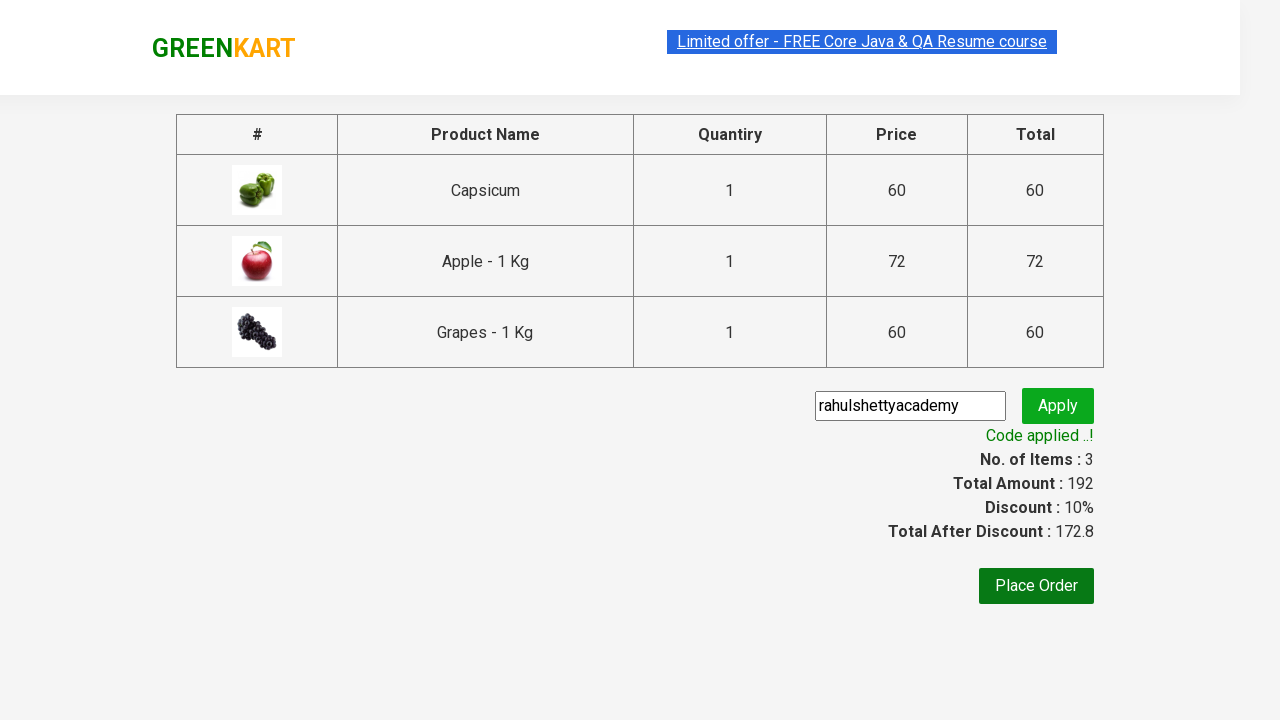

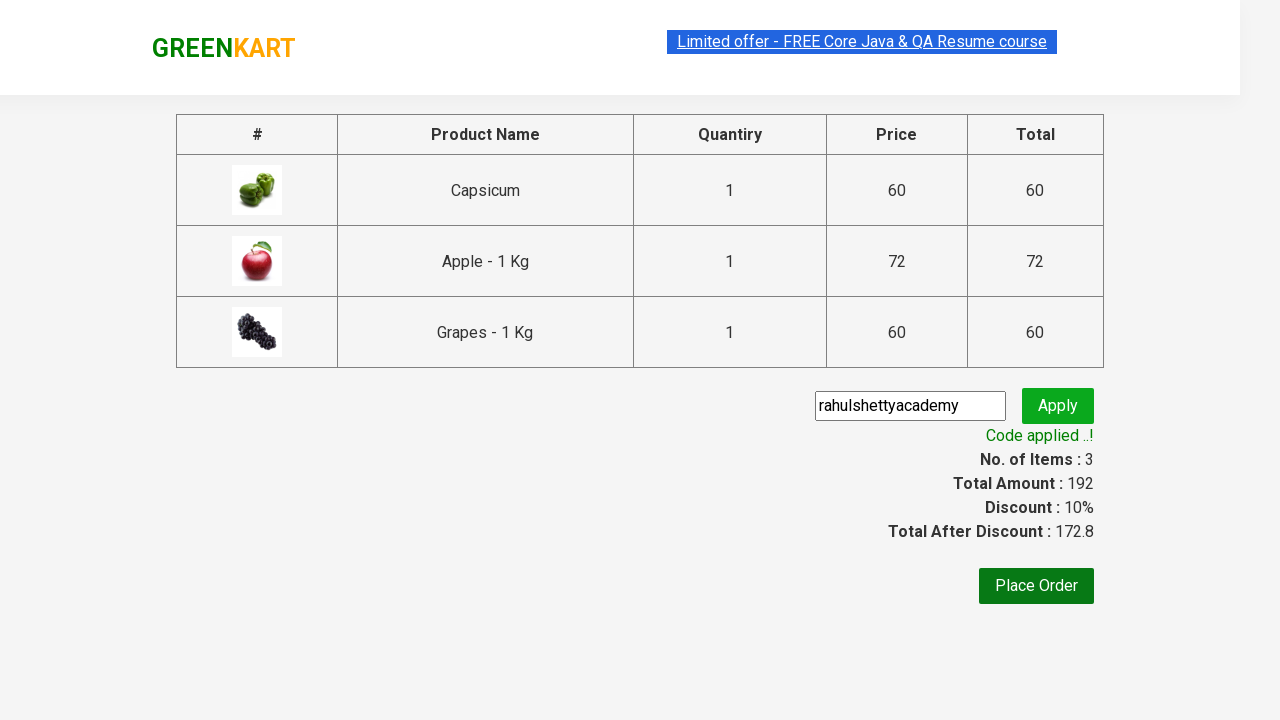